Verifies that the company branding logo is displayed on the OrangeHRM login page

Starting URL: https://opensource-demo.orangehrmlive.com/web/index.php/auth/login

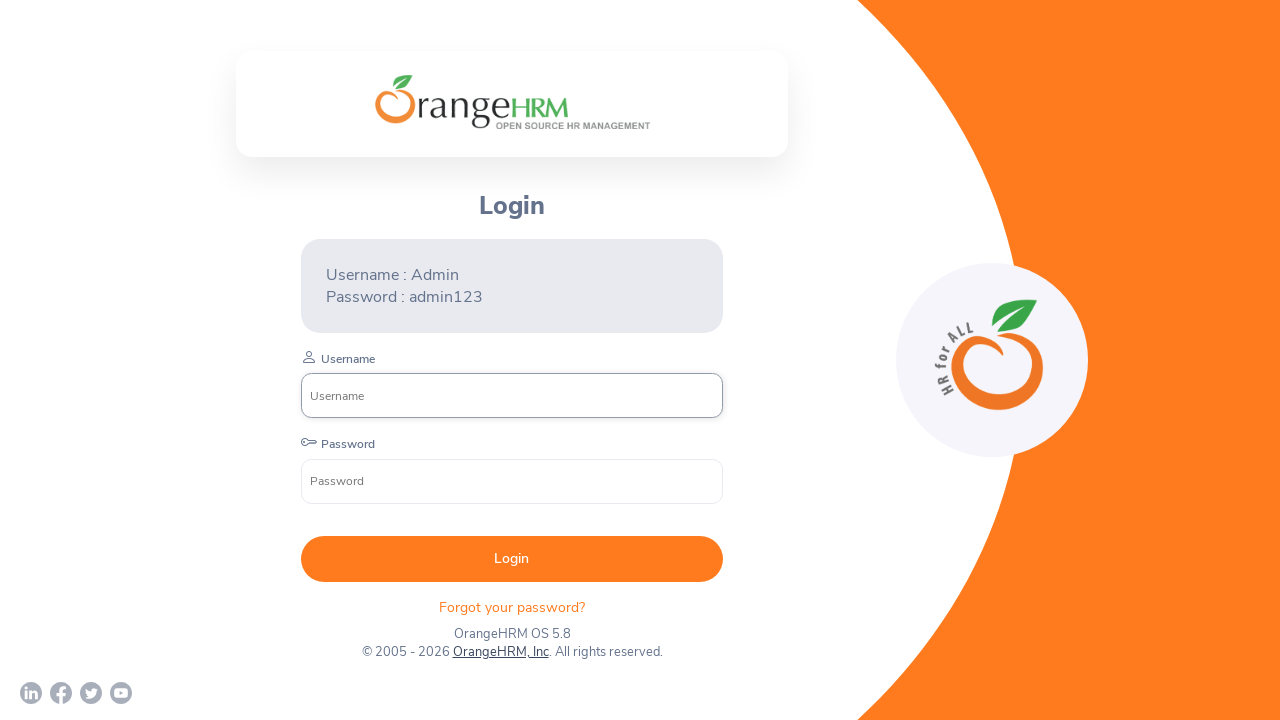

Waited for company branding logo to load on OrangeHRM login page
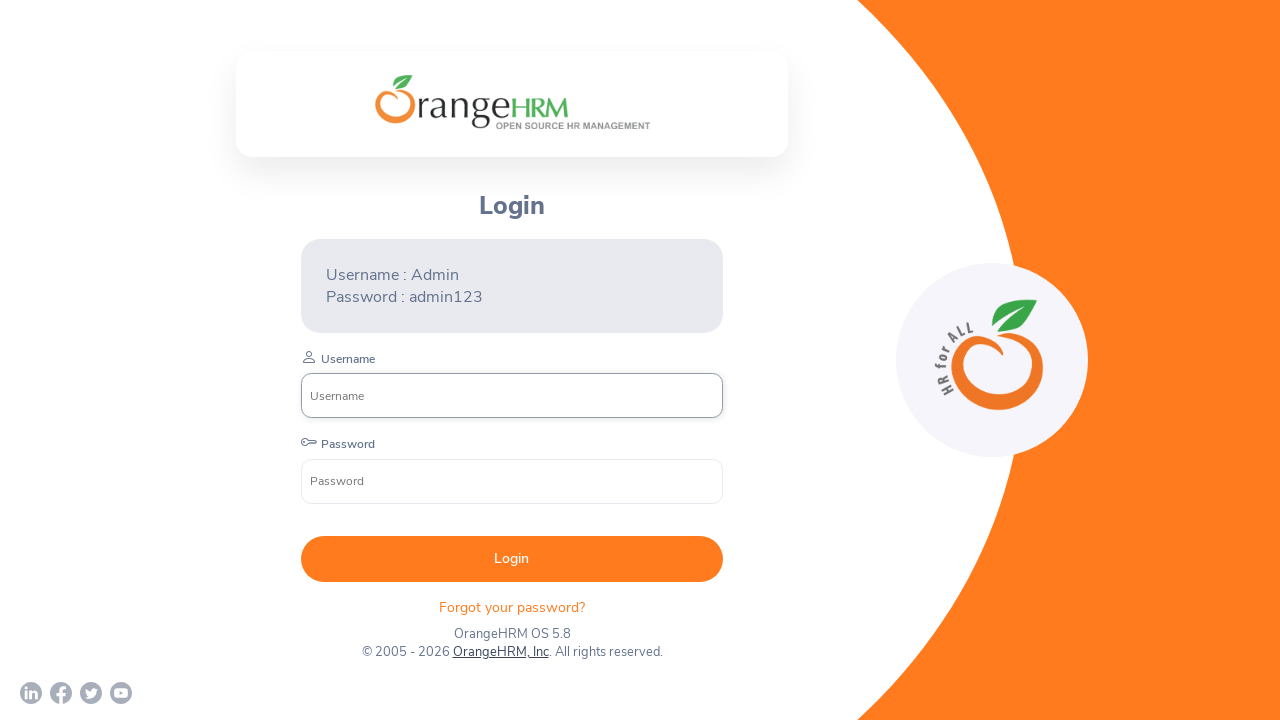

Checked if company branding logo is visible
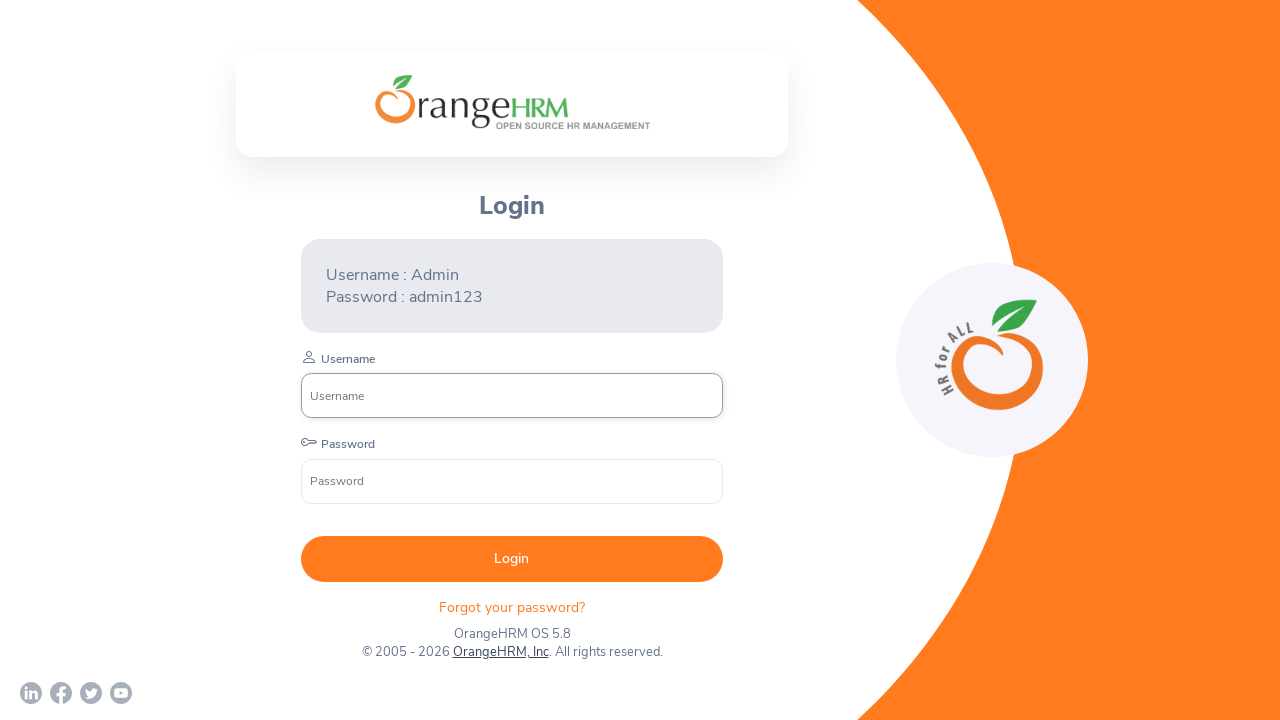

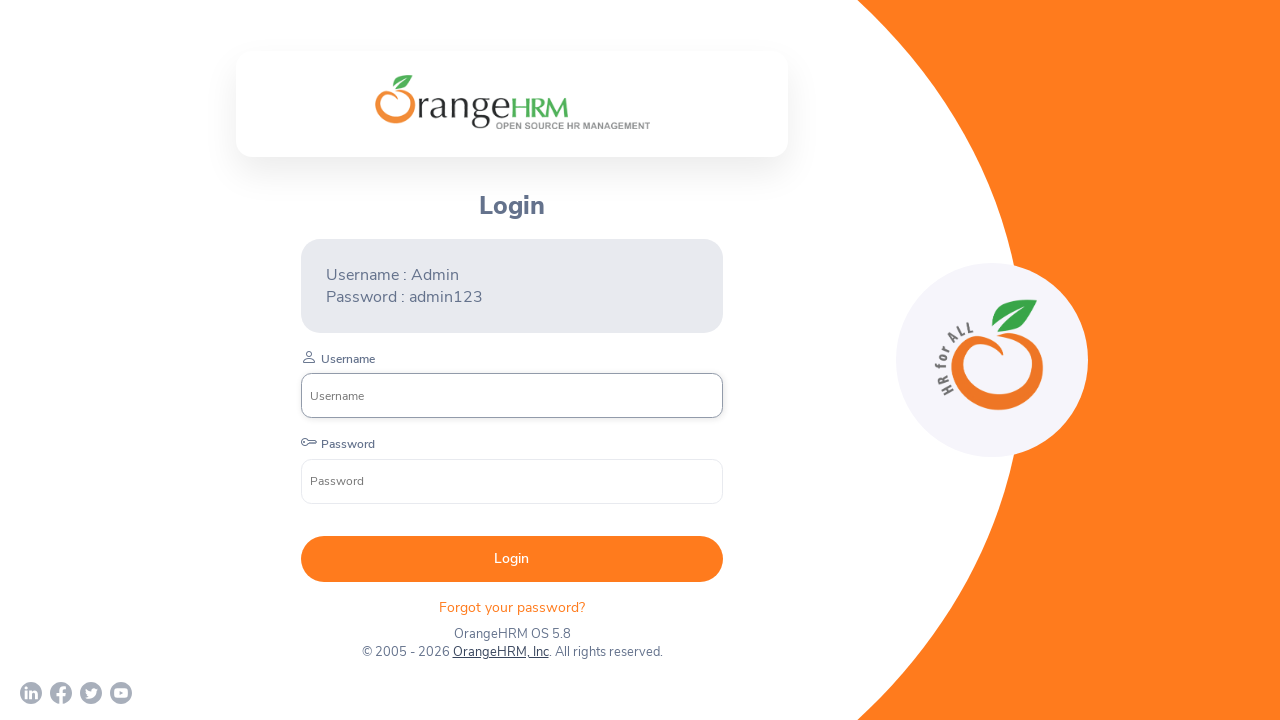